Tests window handling functionality by opening a new window, switching between windows, and verifying window titles

Starting URL: https://chandanachaitanya.github.io/selenium-practice-site/?languages=Java&enterText=

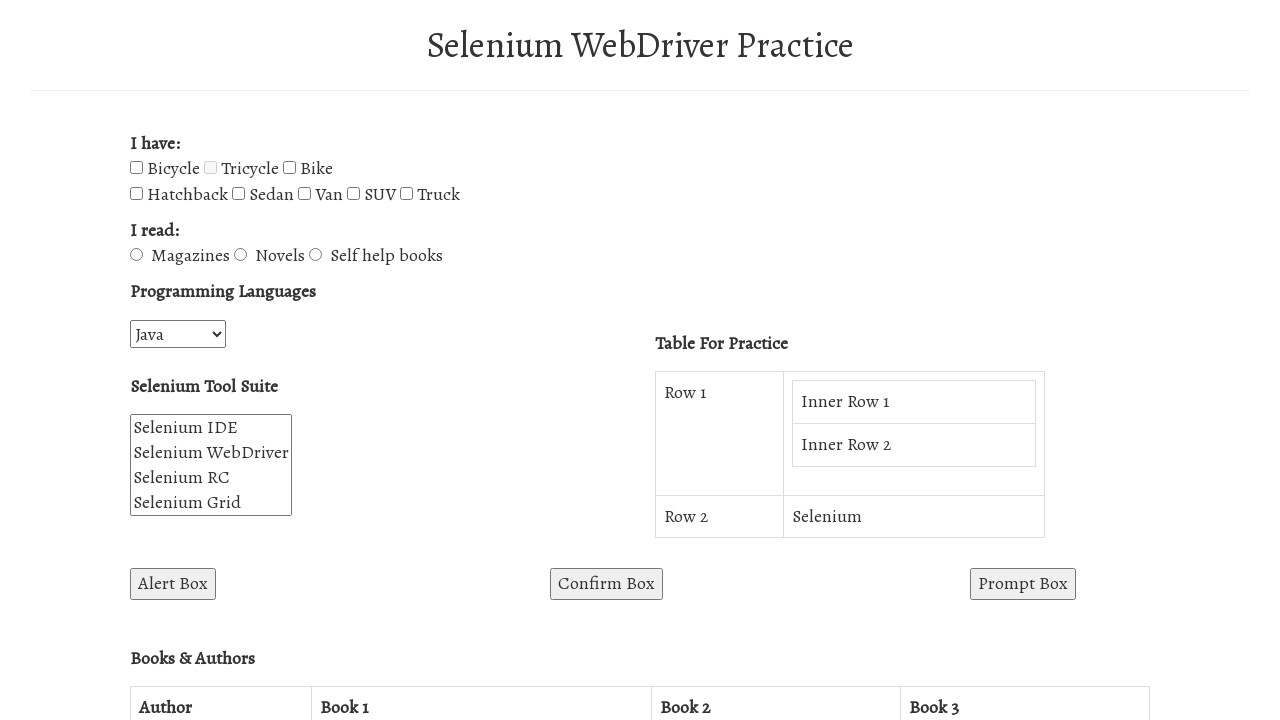

Clicked button to open new window at (775, 360) on #win2
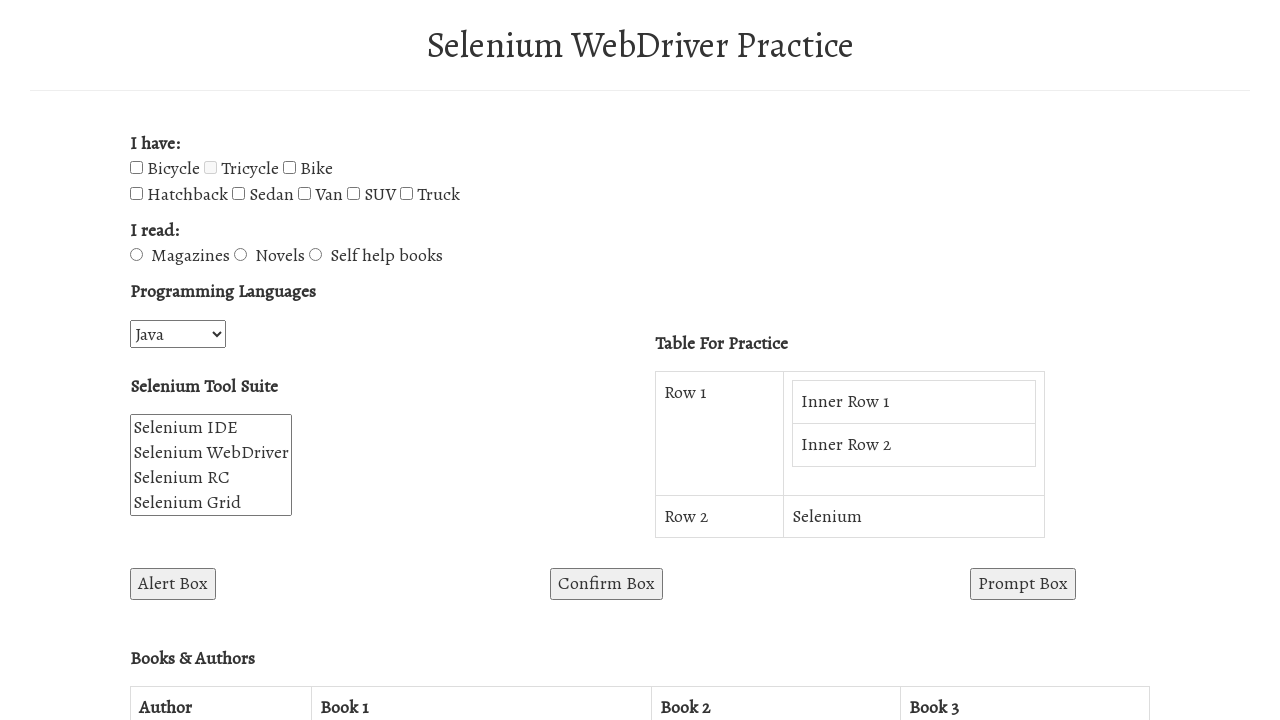

New window opened and captured at (775, 360) on #win2
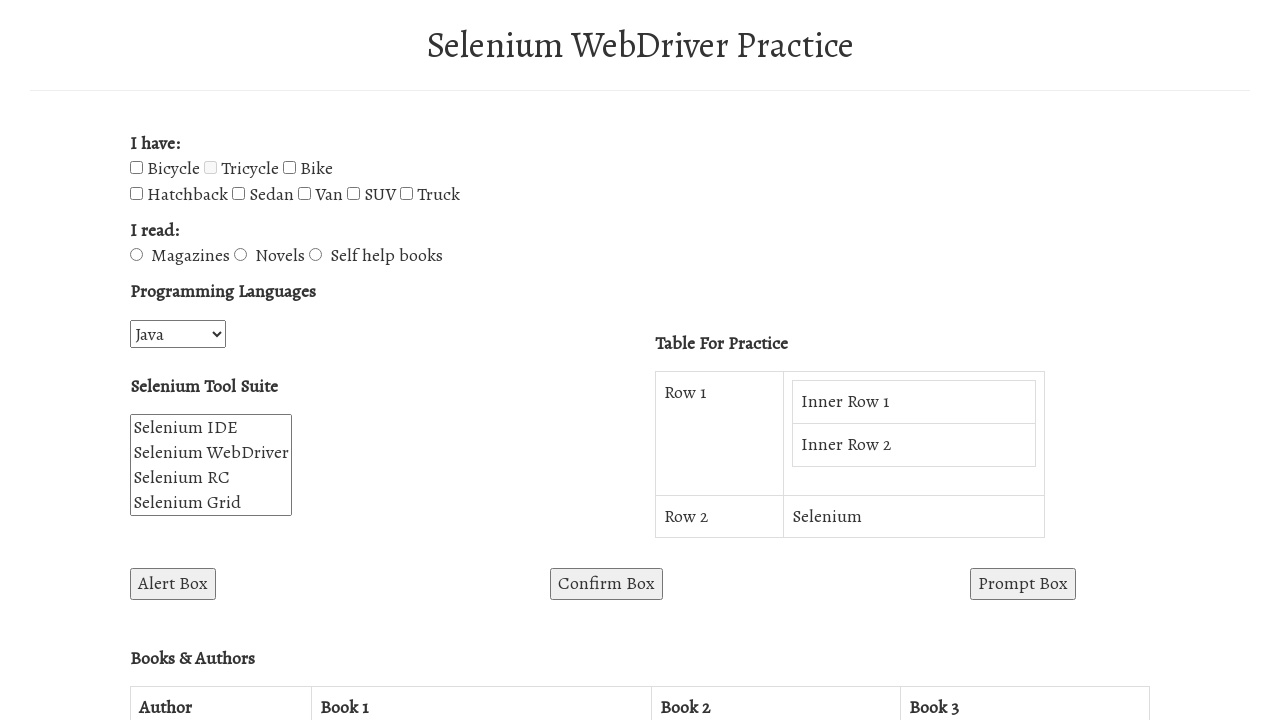

New page loaded completely
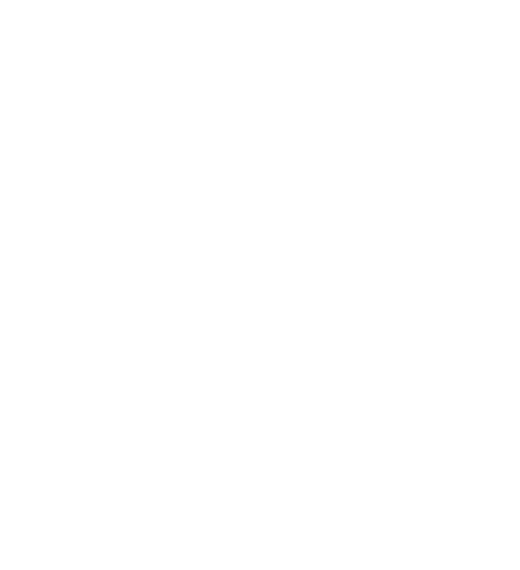

Retrieved new window title: 
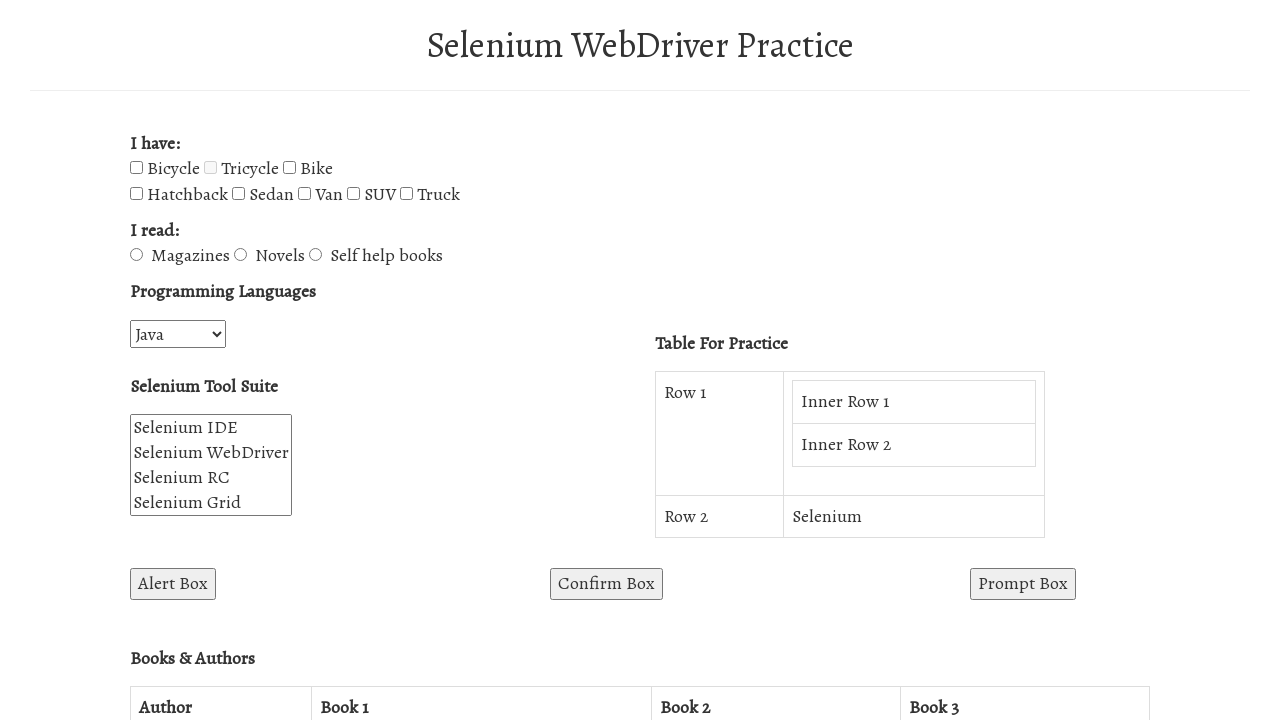

Closed new window
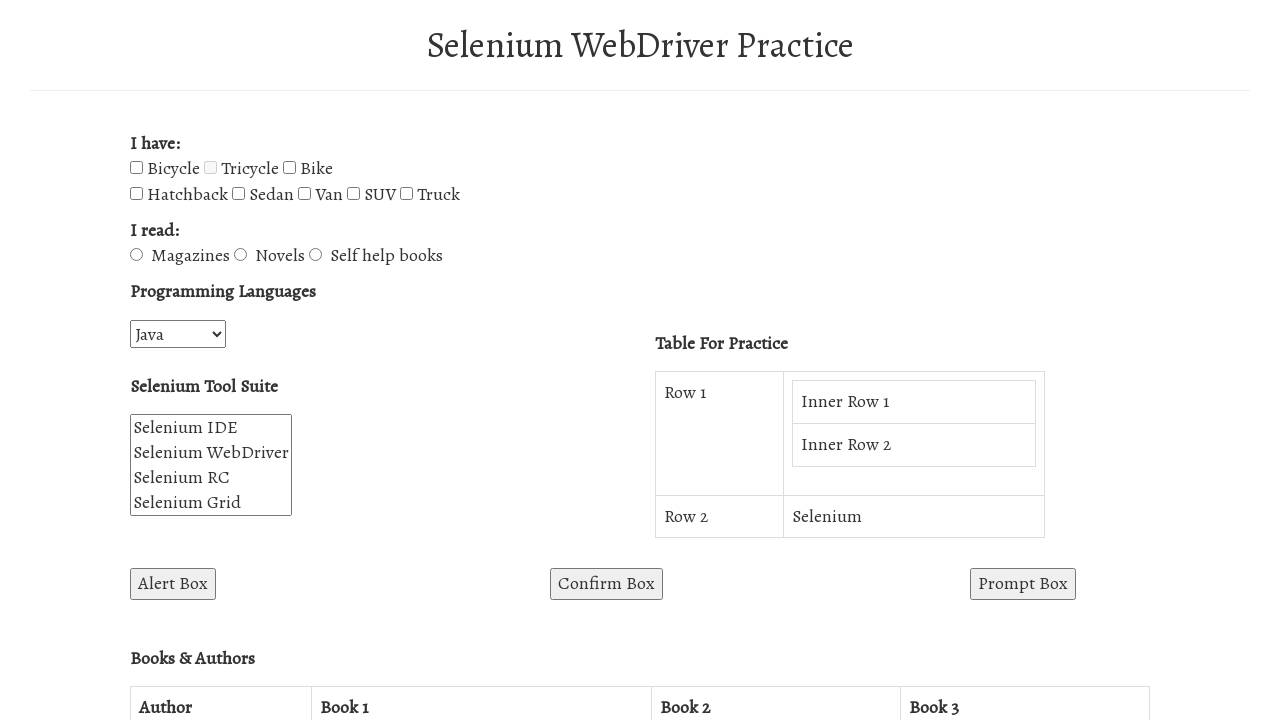

Retrieved parent window title: WebDriver Demo Website
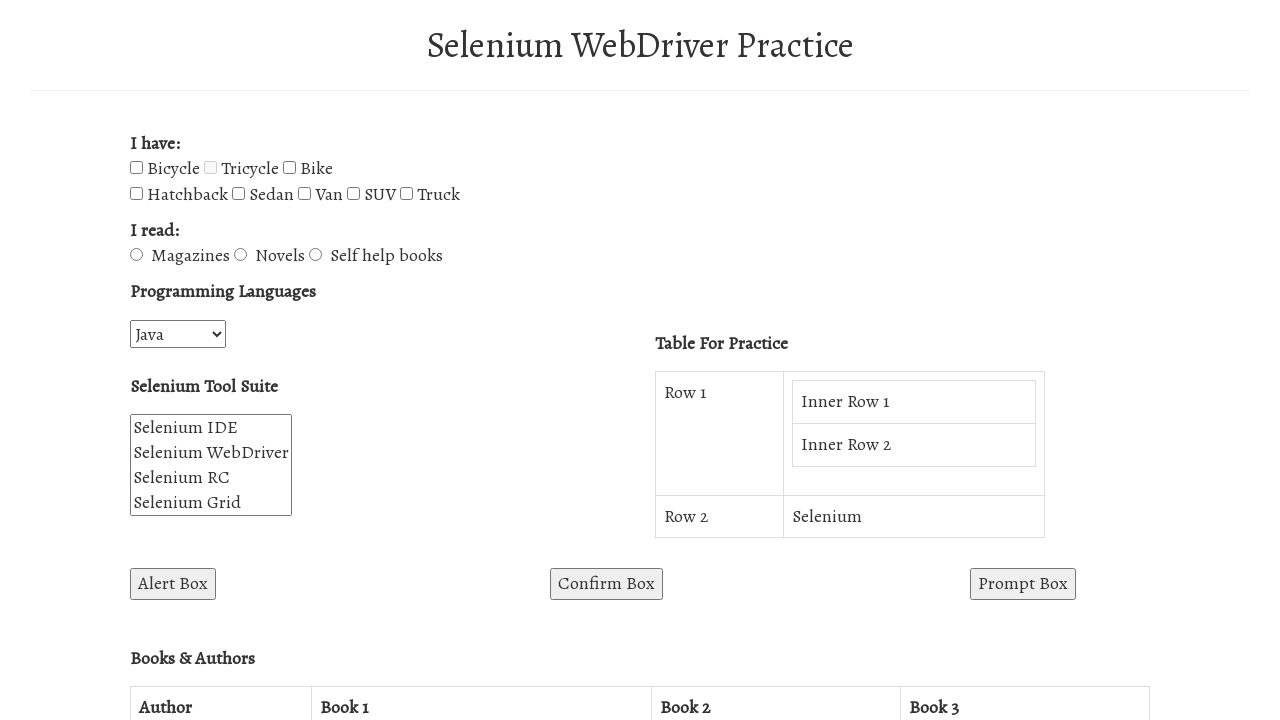

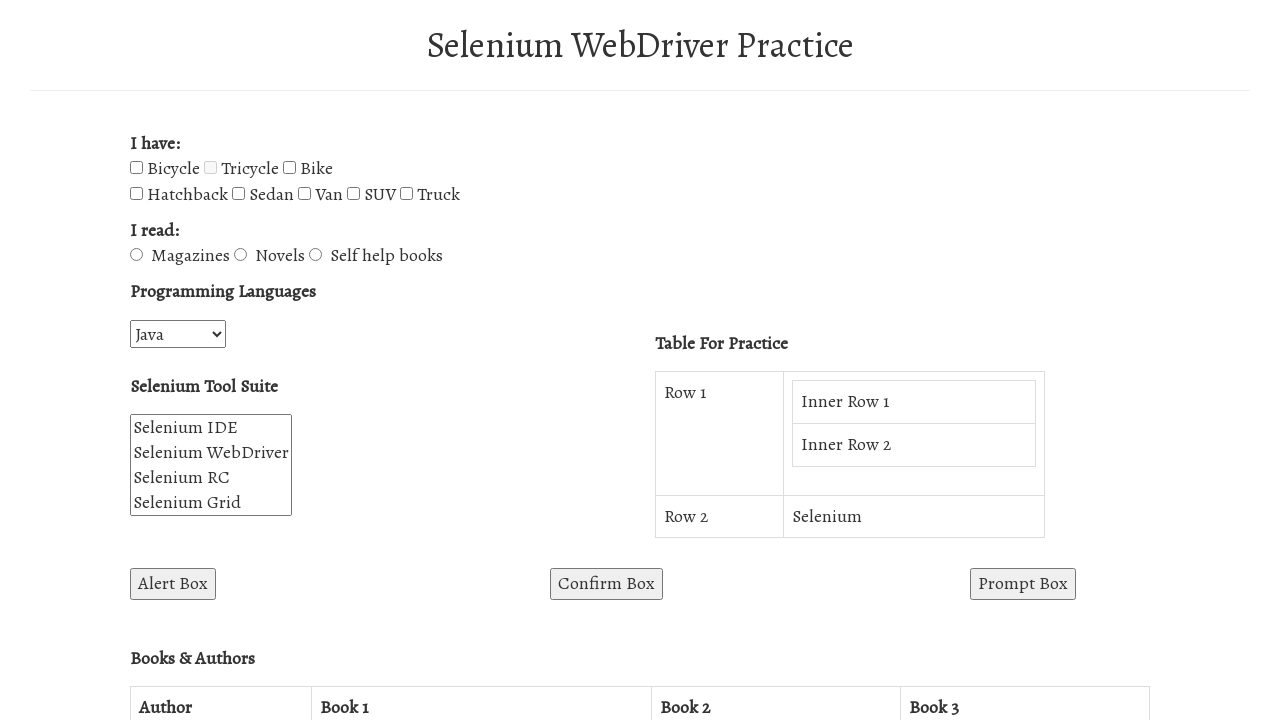